Navigates to Python.org and verifies that the event widget with event times and names is present on the page

Starting URL: https://www.python.org

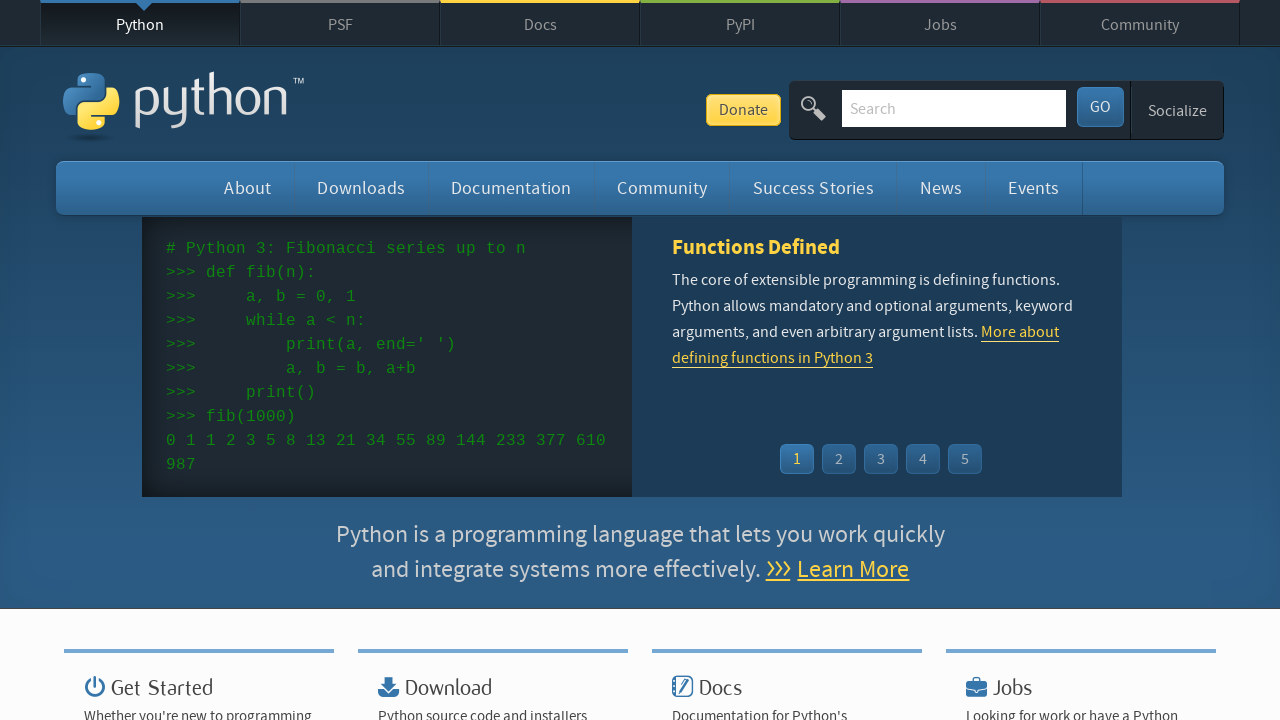

Navigated to https://www.python.org
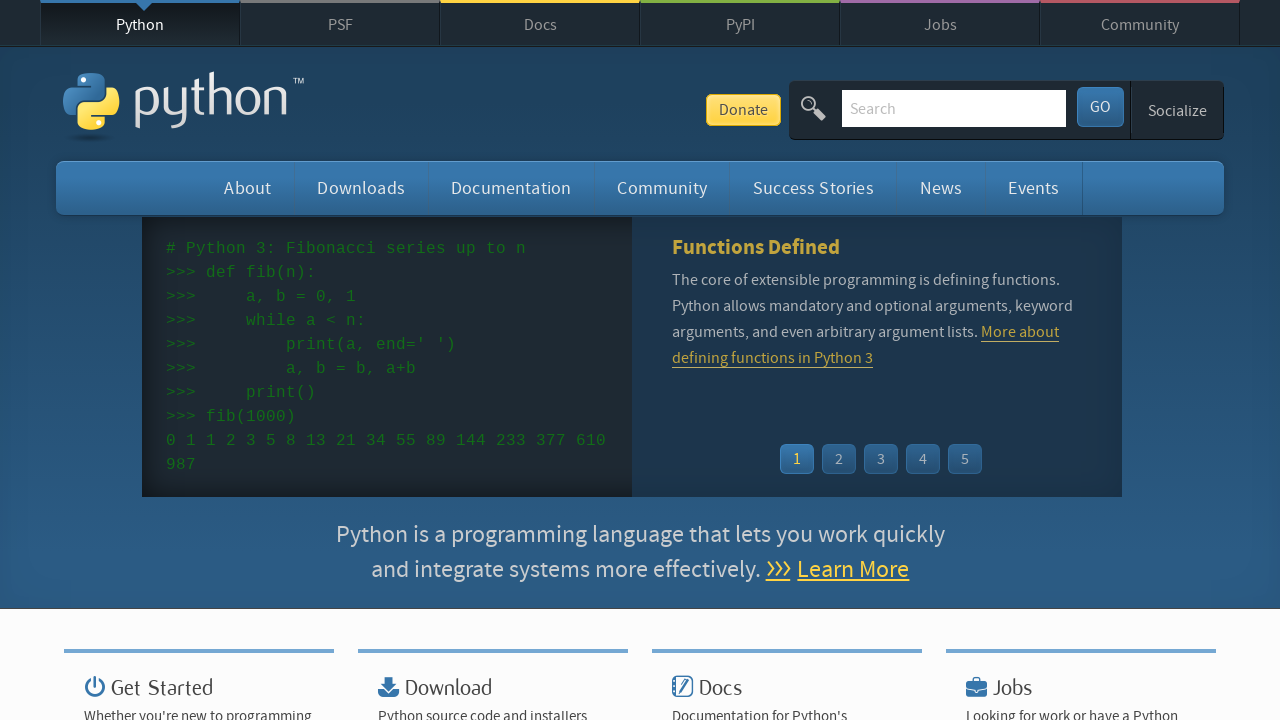

Event widget loaded on the page
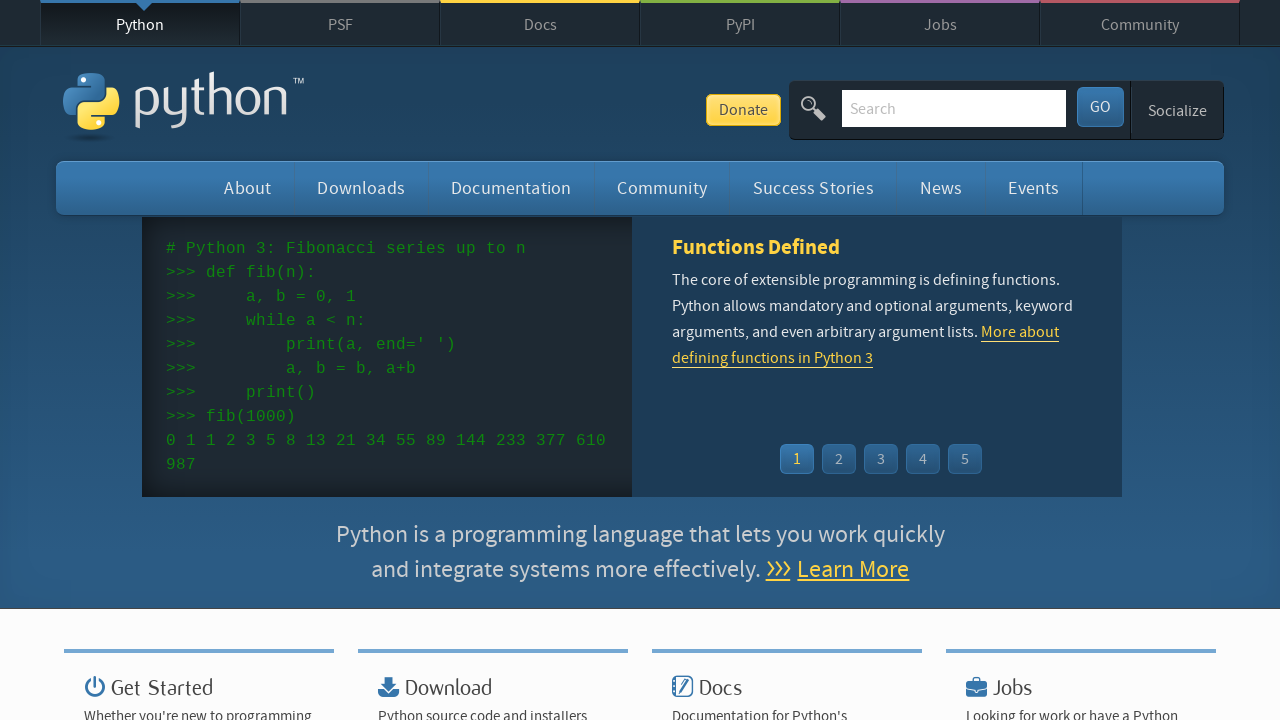

Event times are displayed in the widget
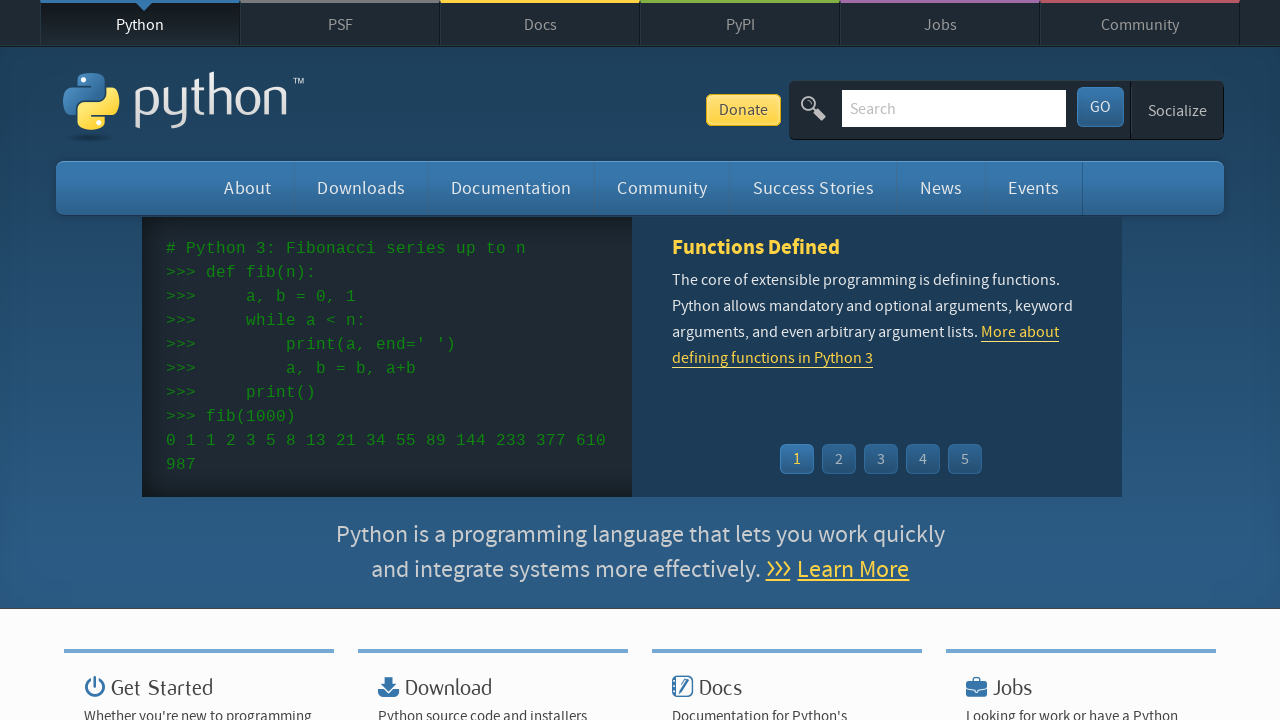

Event names and links are displayed in the widget
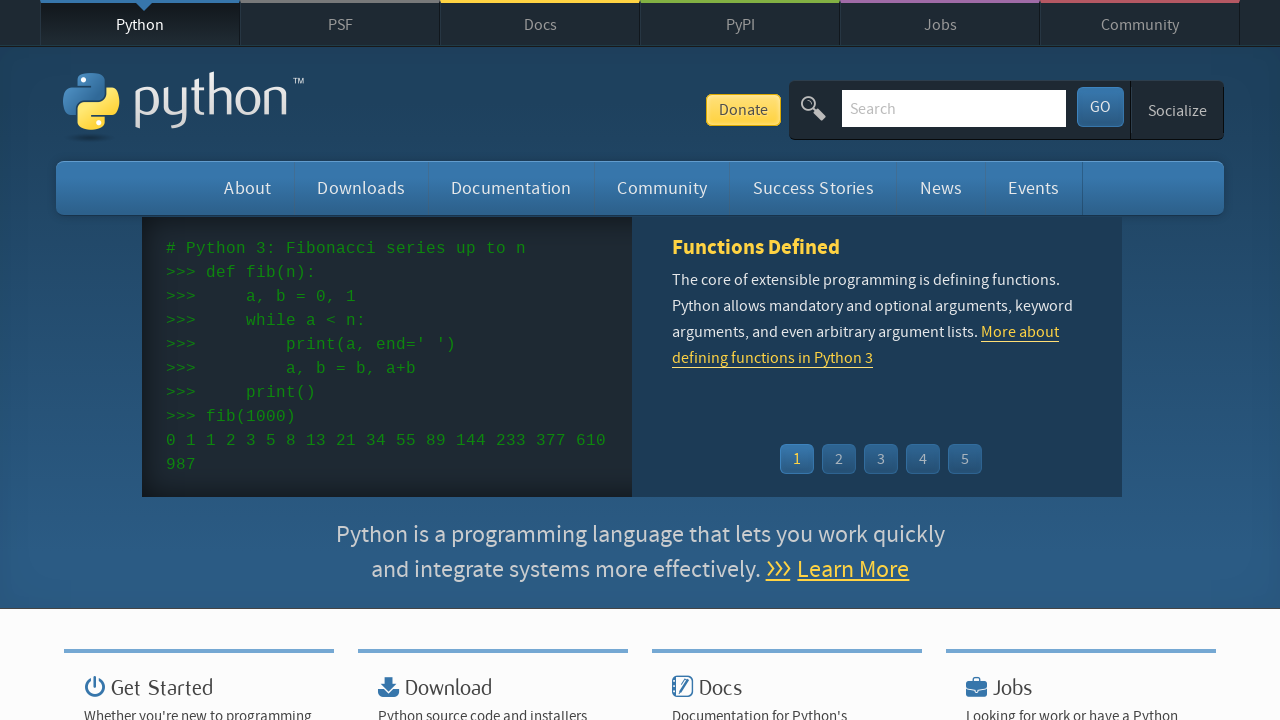

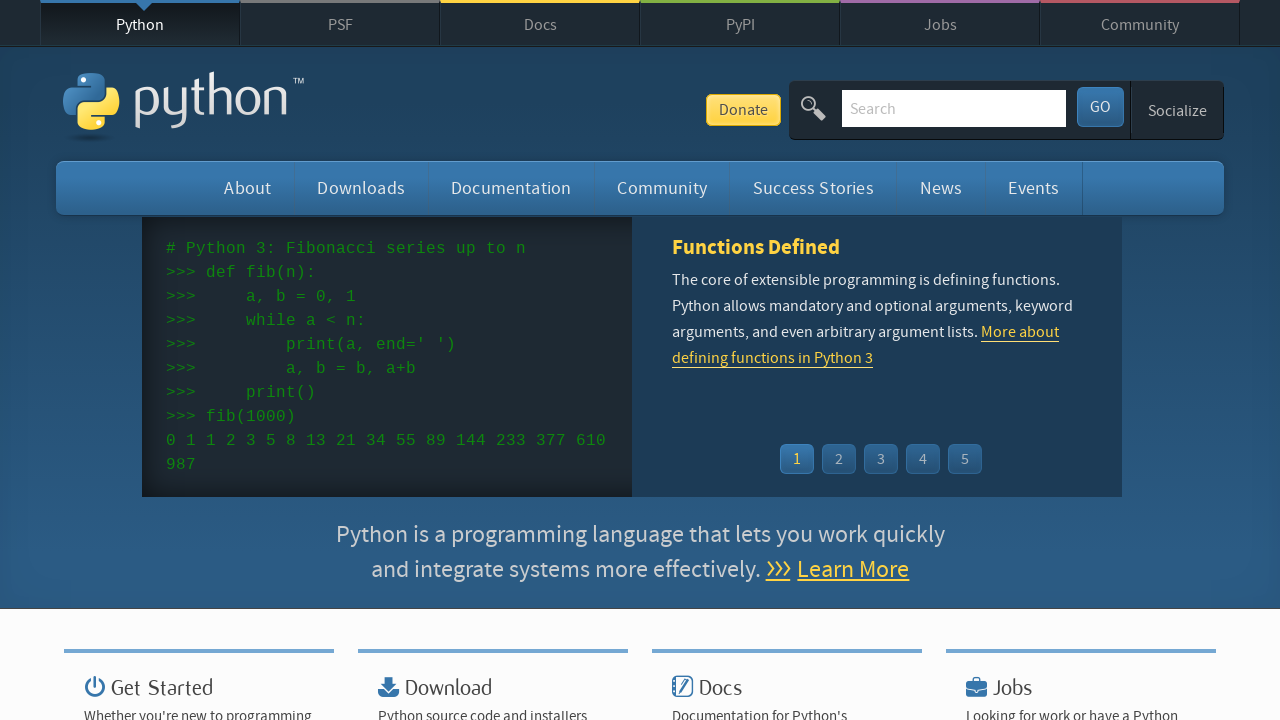